Tests browser tab management functionality by clicking buttons to open new tabs, switching between tabs, and verifying page content in each tab. Opens a total of 3 tabs and navigates through them.

Starting URL: https://training-support.net/webelements/tabs

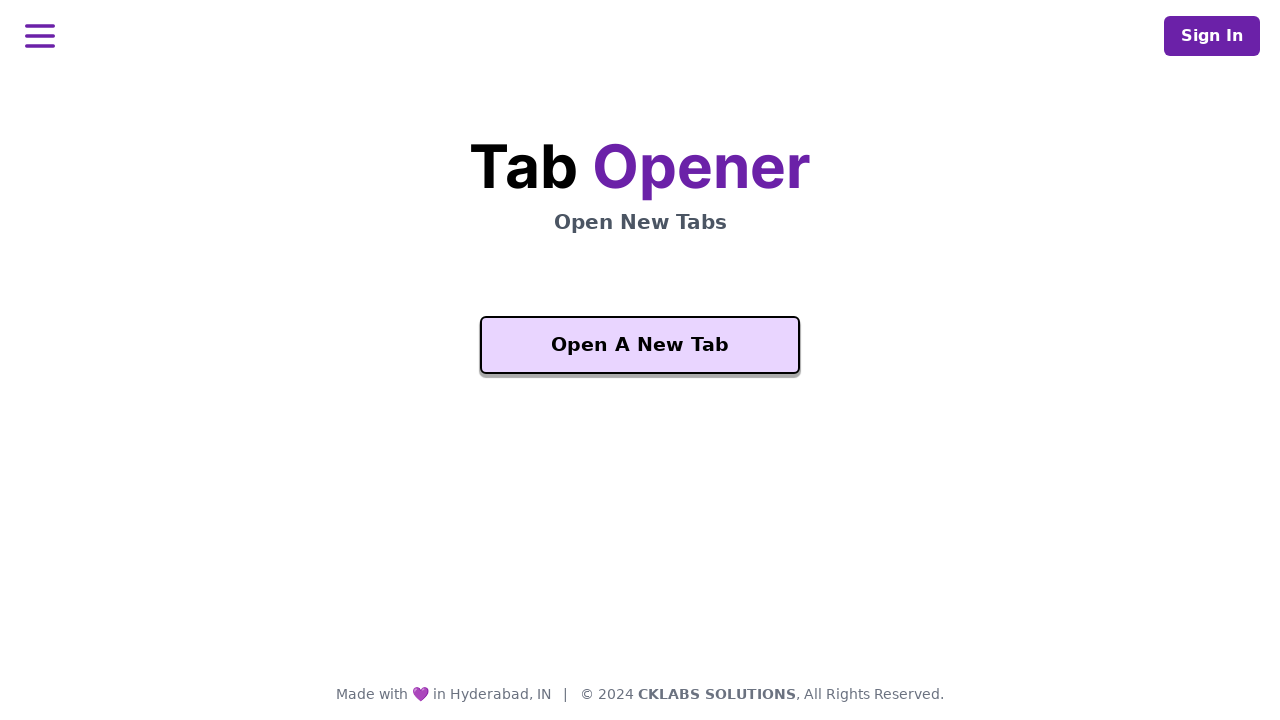

Button 'Open A New Tab' is visible
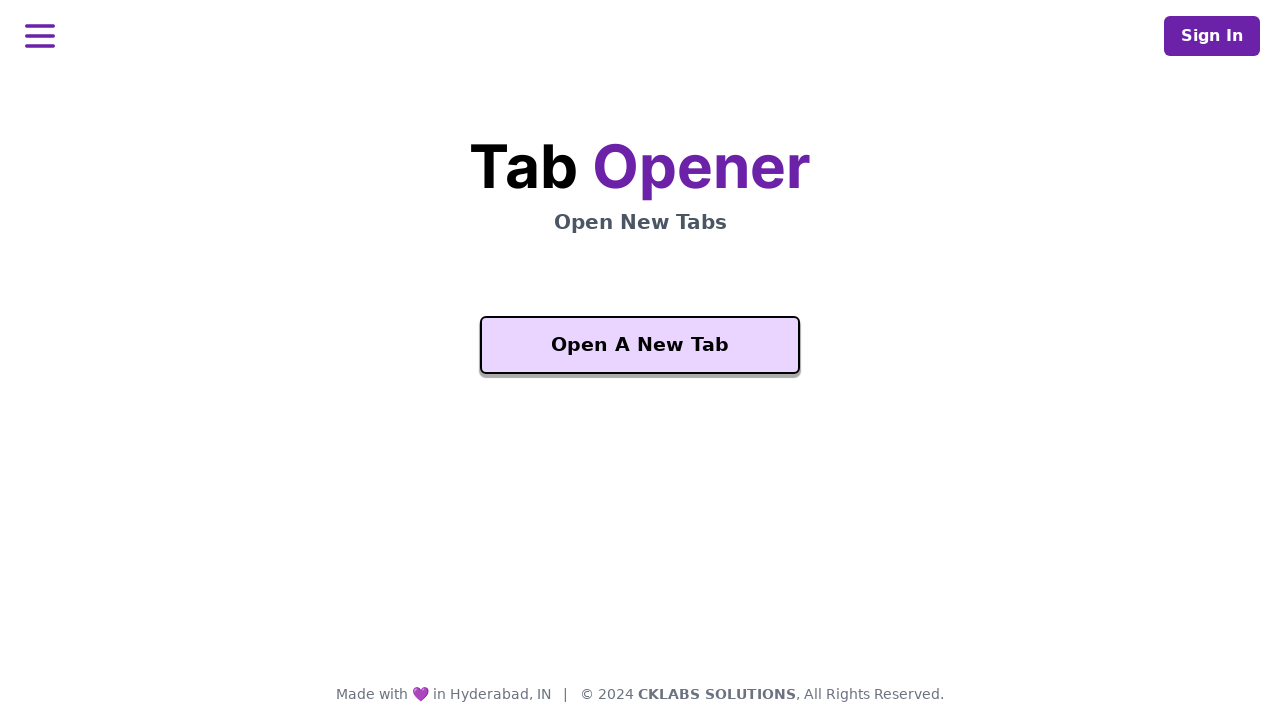

Clicked 'Open A New Tab' button to open first new tab at (640, 345) on xpath=//button[text()='Open A New Tab']
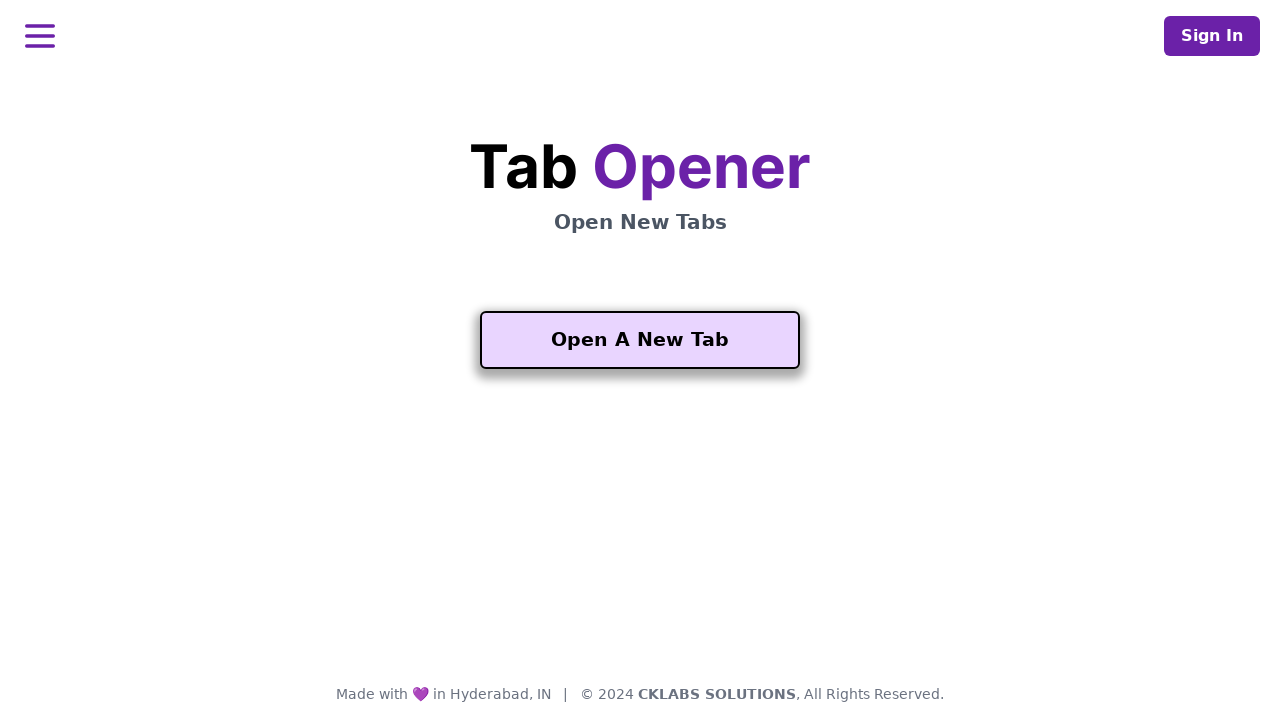

Second tab opened
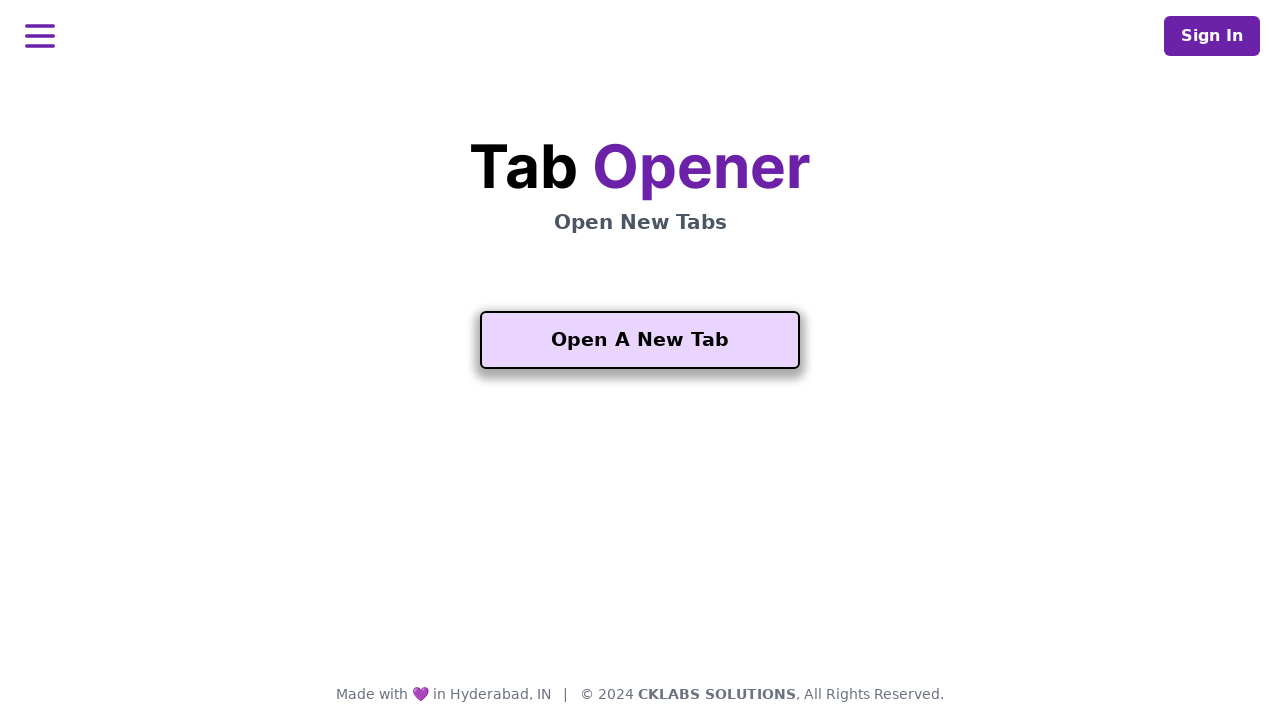

Retrieved all pages from context
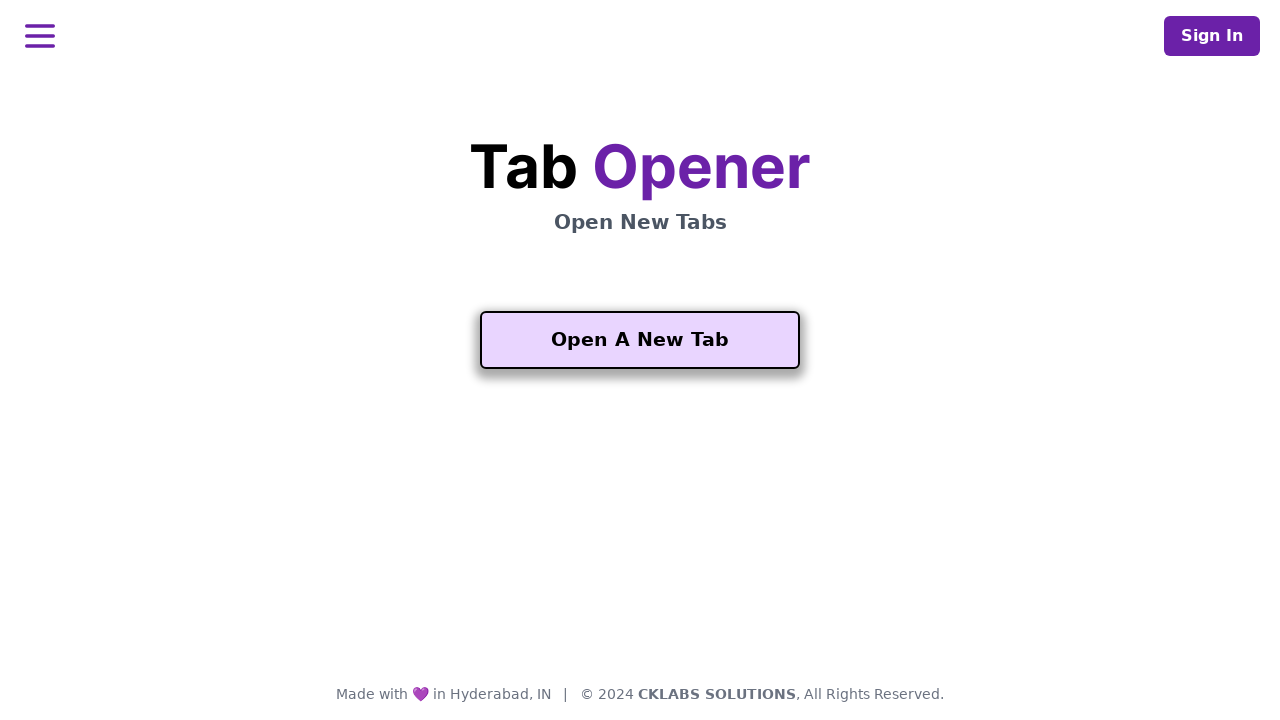

Selected the second tab (last opened page)
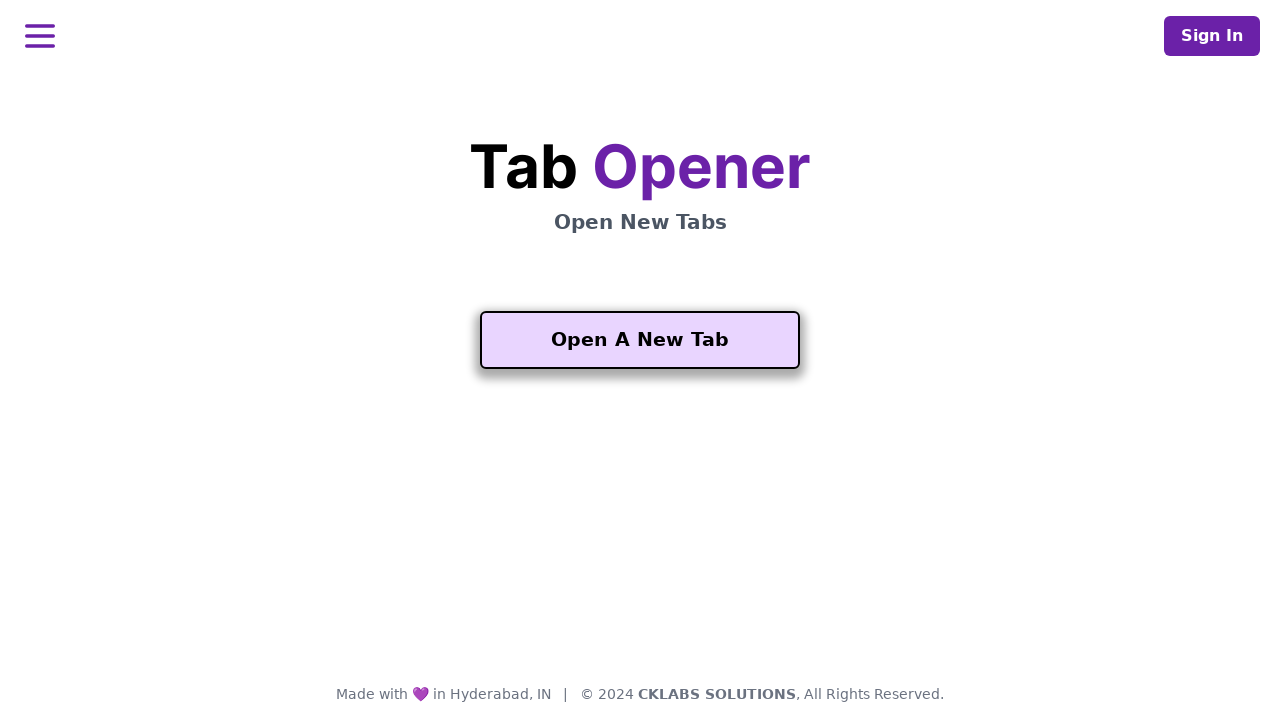

Brought second tab to focus
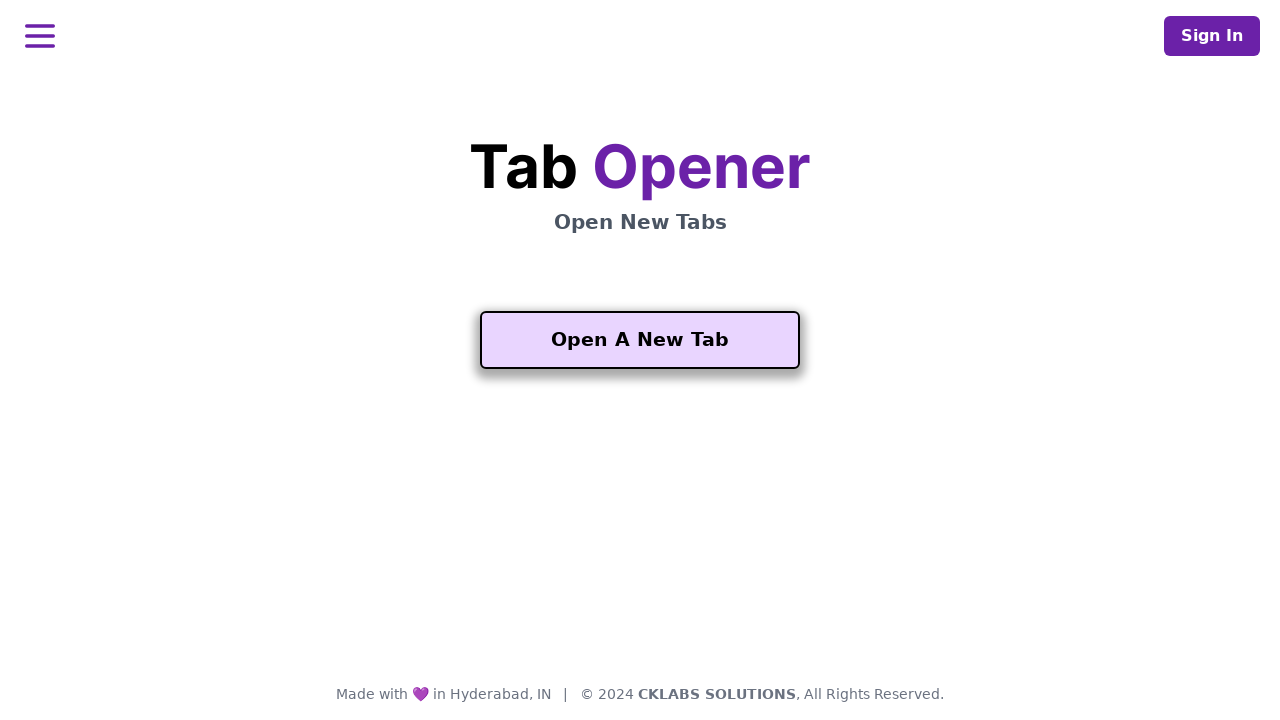

Button 'Another One' is visible on second tab
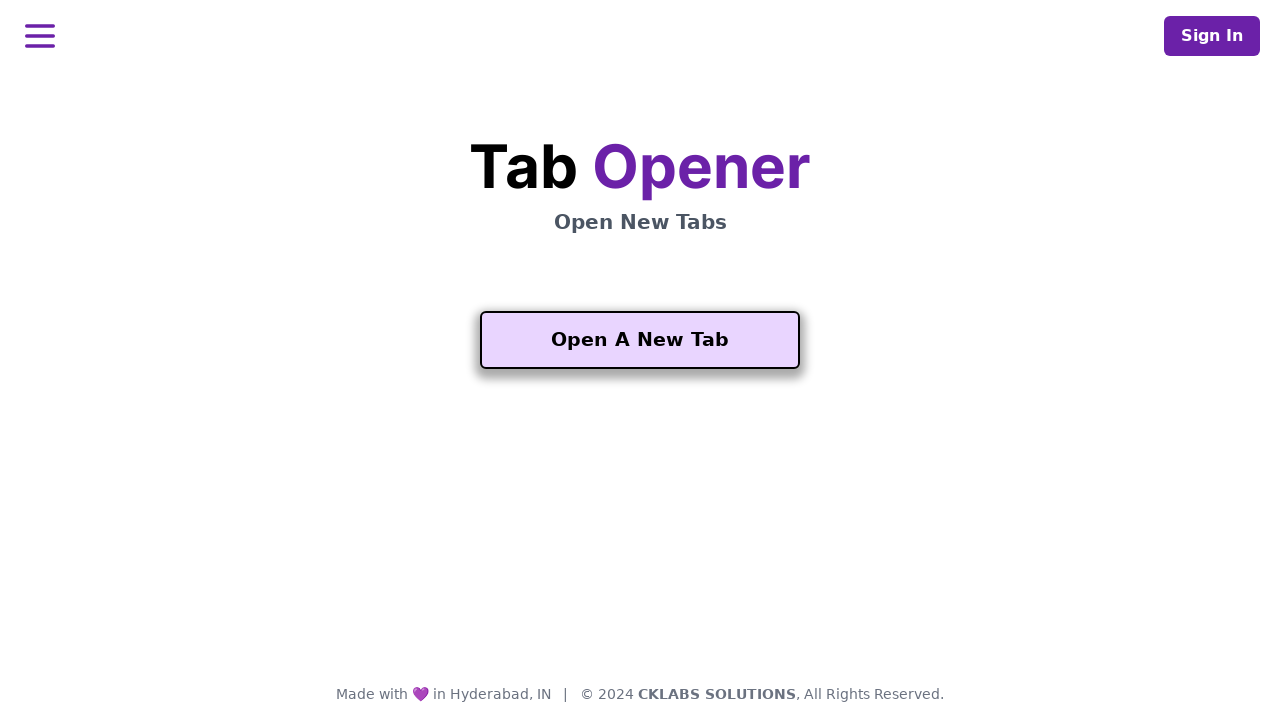

Verified heading is present on second tab
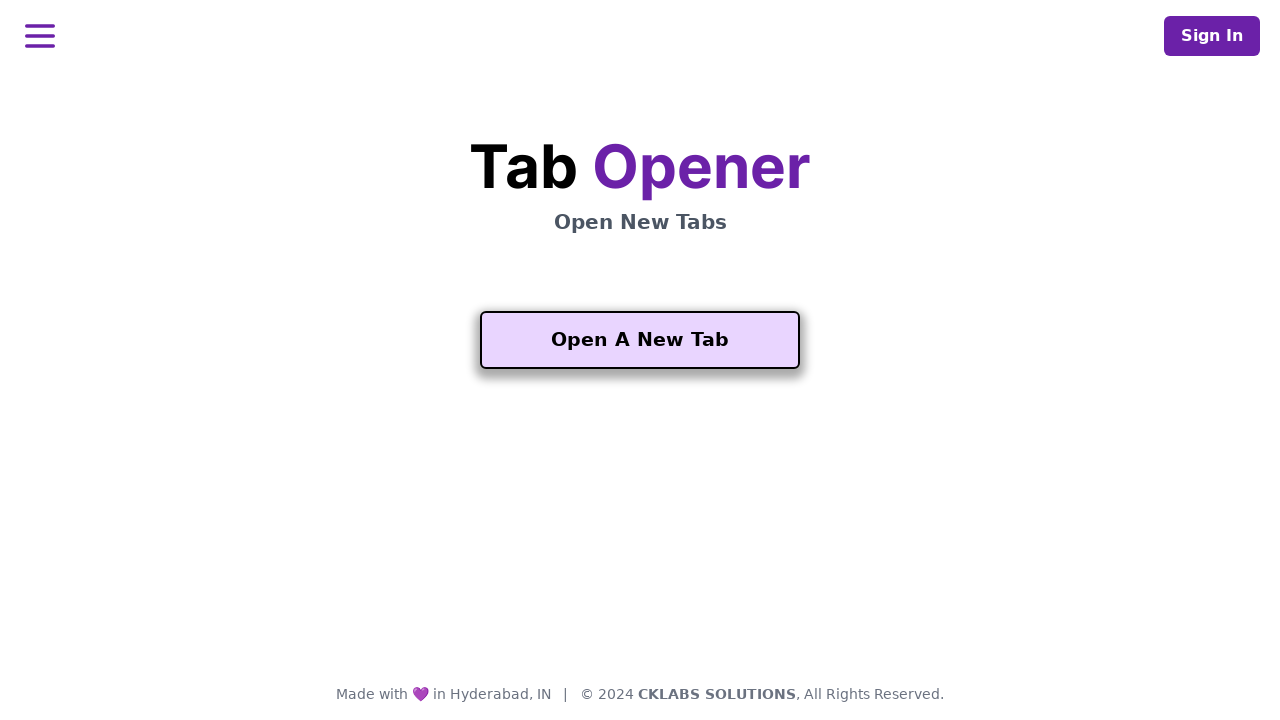

Clicked 'Another One' button to open second new tab at (640, 552) on xpath=//button[contains(text(), 'Another One')]
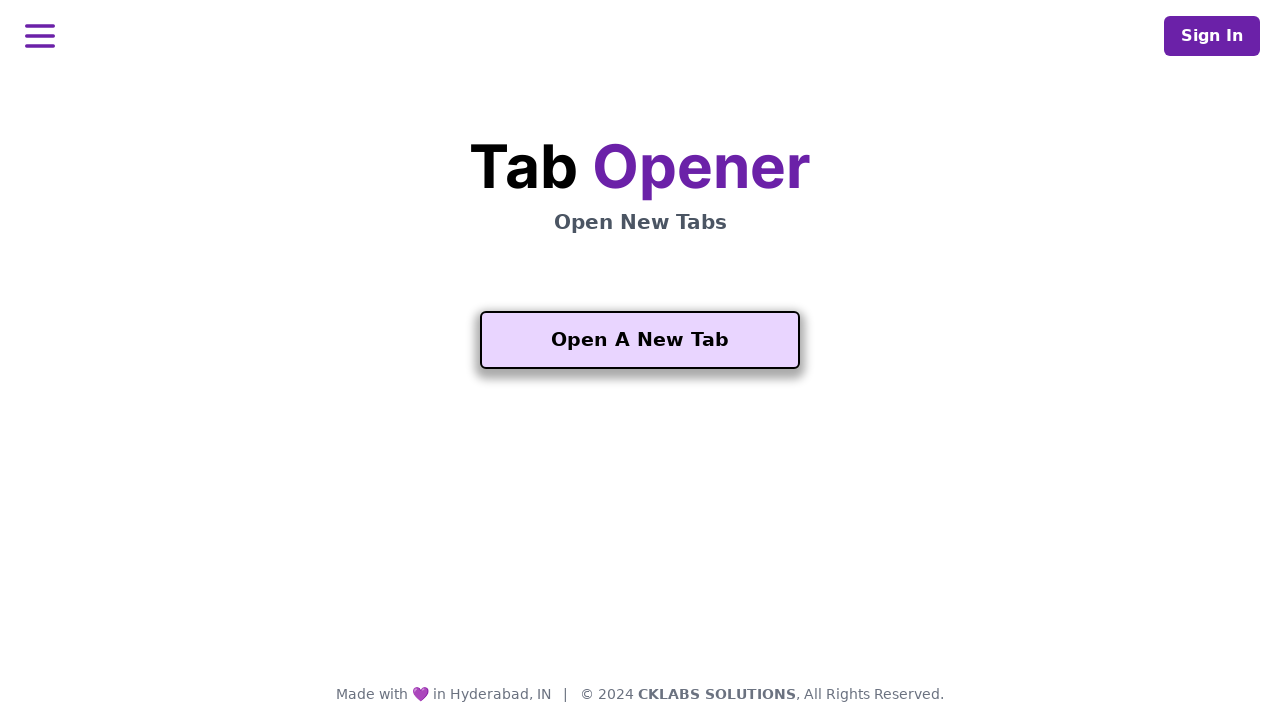

Third tab opened
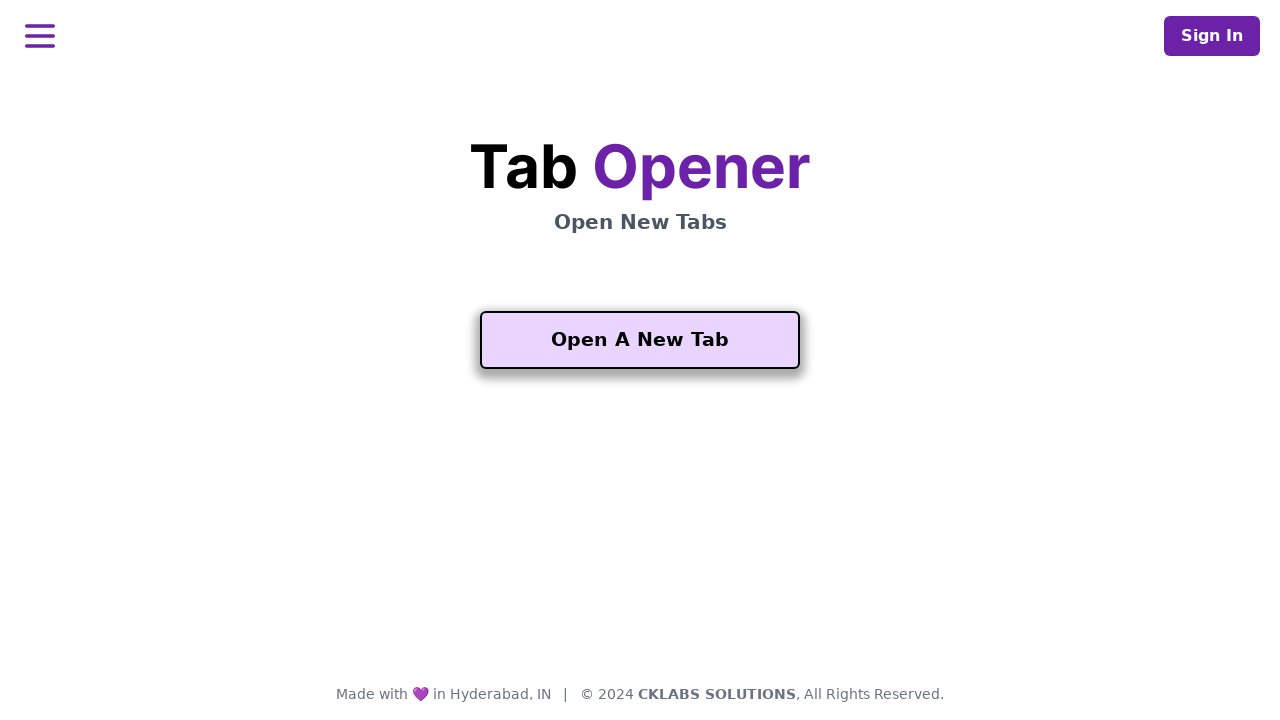

Retrieved all pages from context again
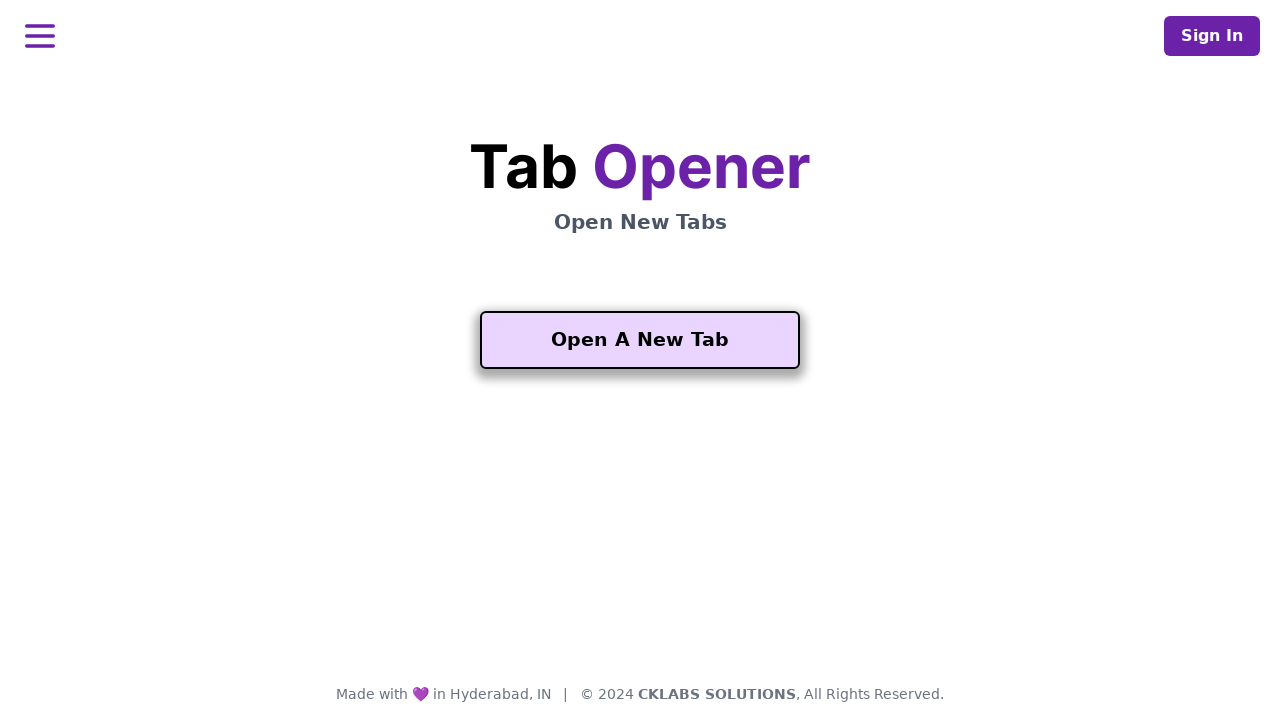

Selected the third tab (last opened page)
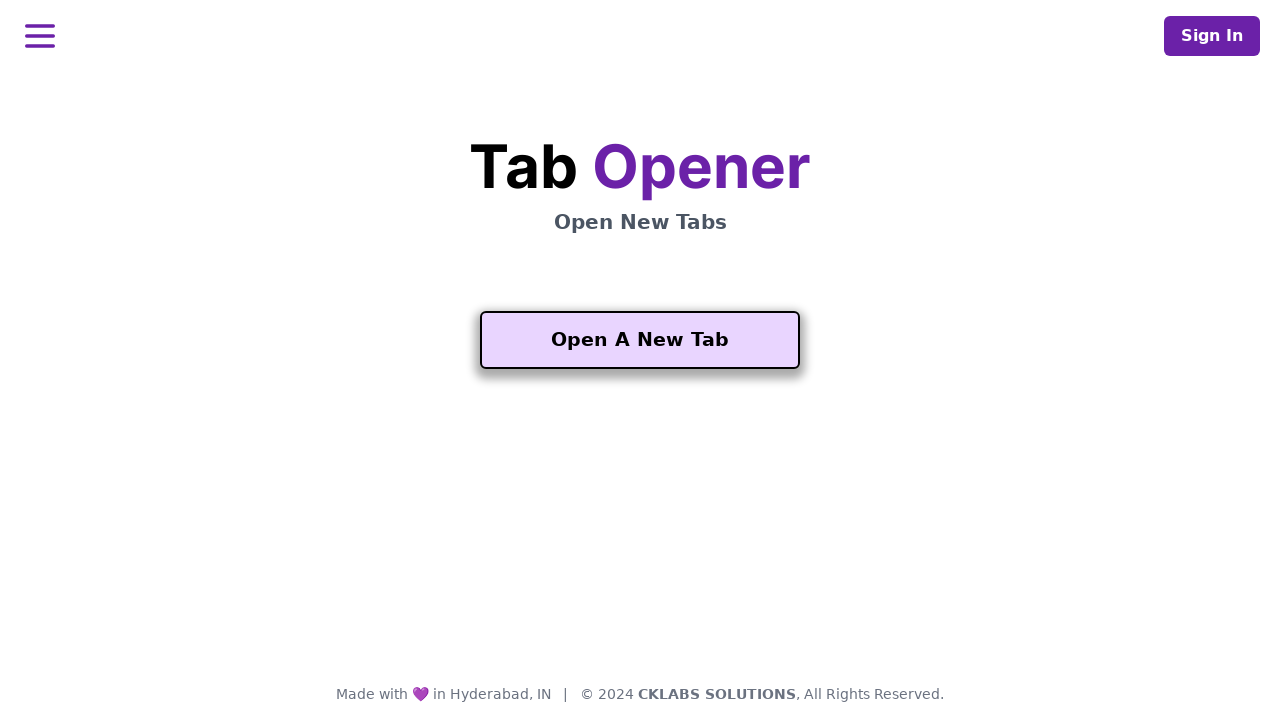

Brought third tab to focus
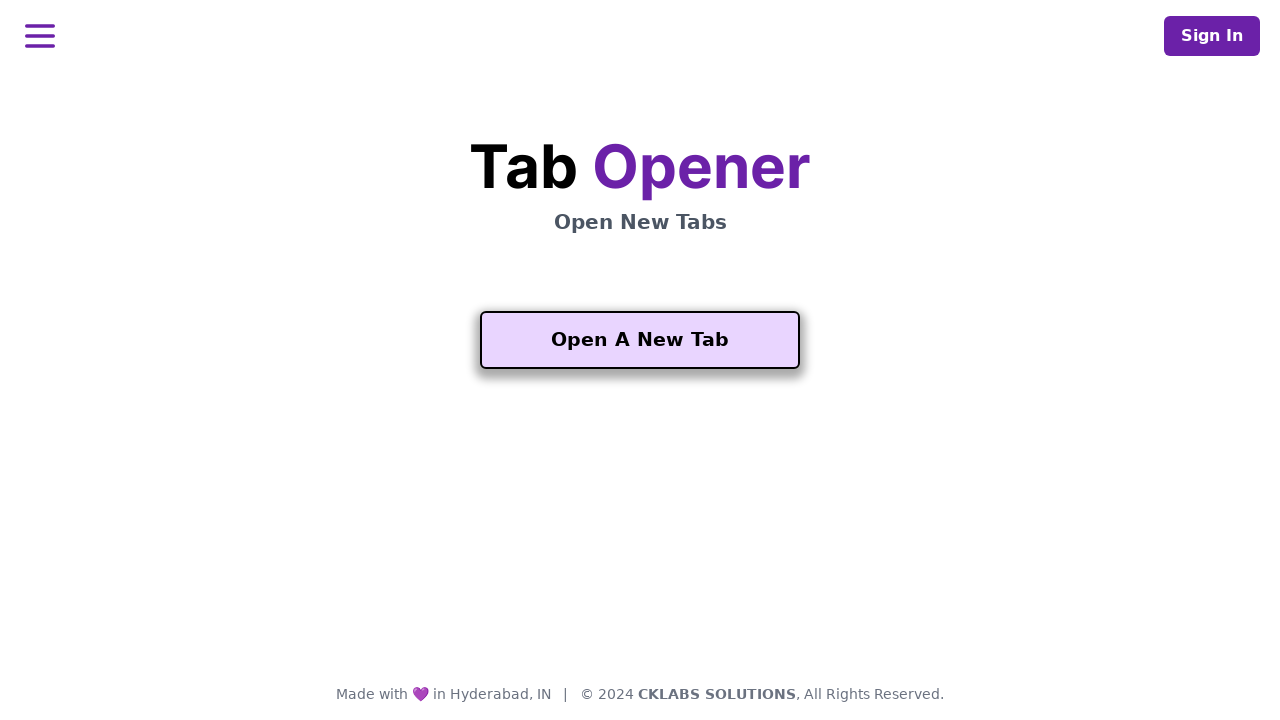

Third tab DOM content loaded
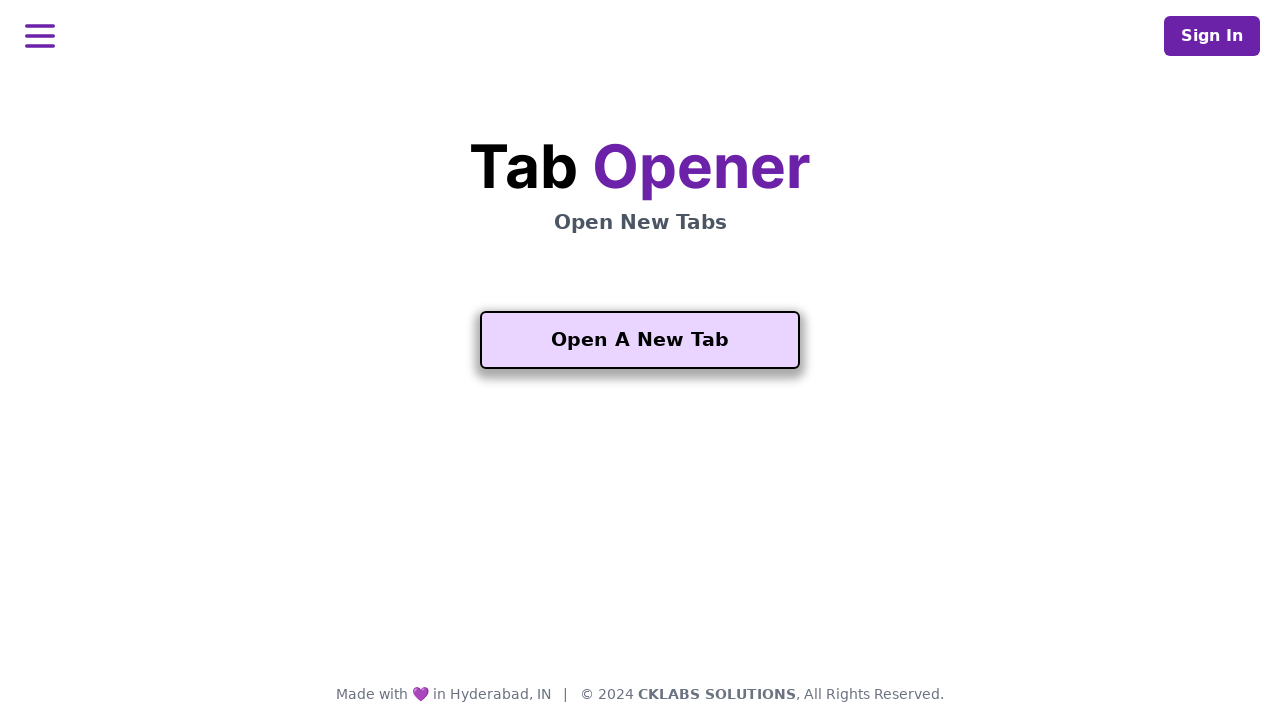

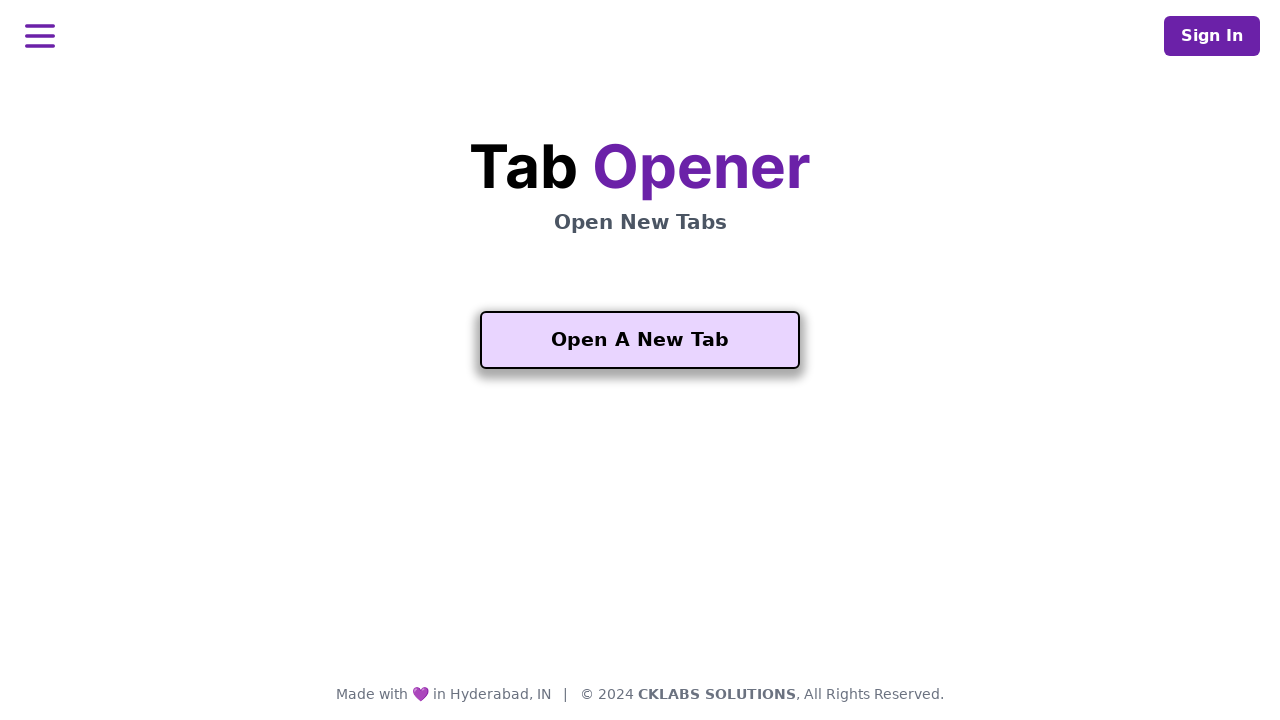